Tests triangle classifier with sides 4, 4, 5 expecting "Isosceles" result

Starting URL: https://testpages.eviltester.com/styled/apps/triangle/triangle001.html

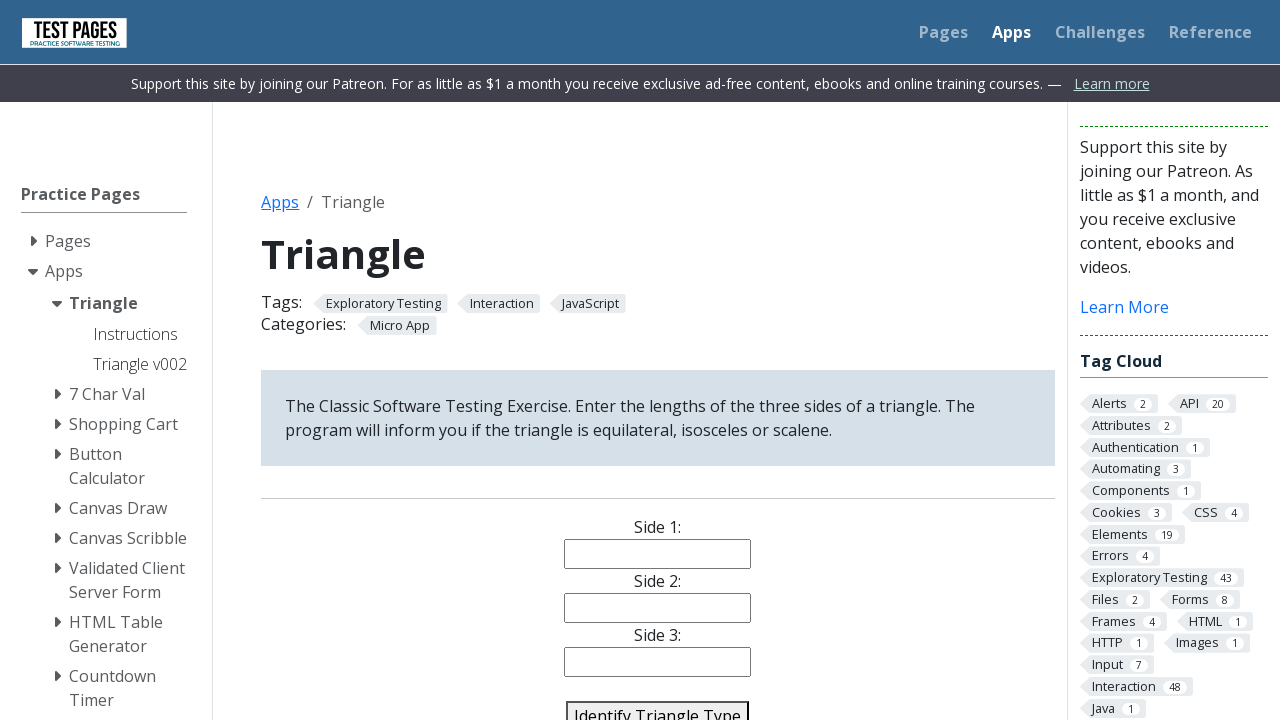

Filled side 1 field with '4' on #side1
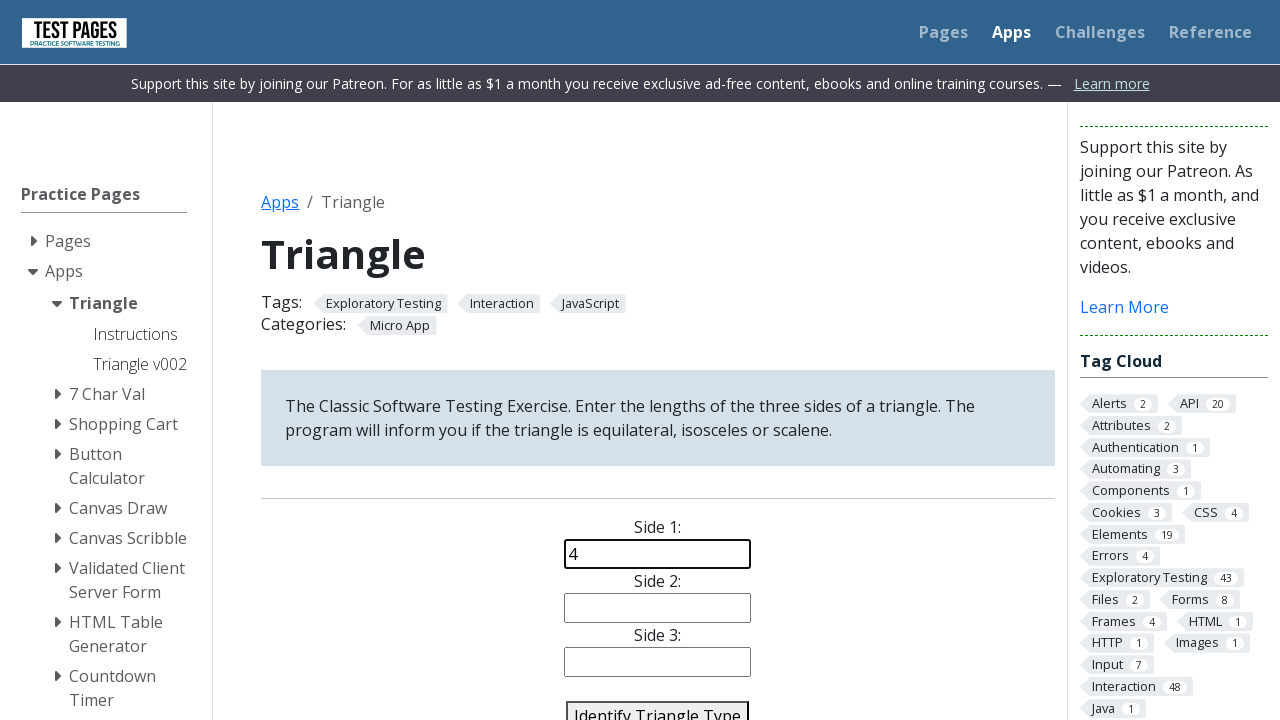

Filled side 2 field with '4' on #side2
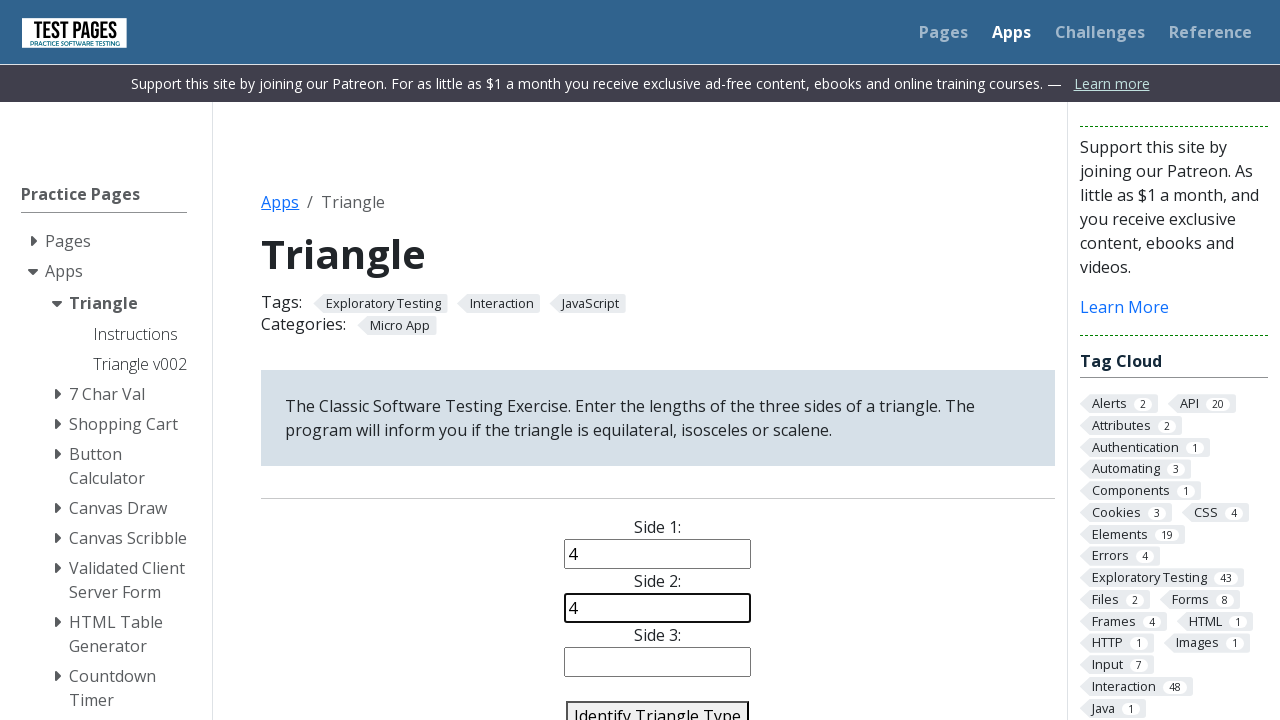

Filled side 3 field with '5' on #side3
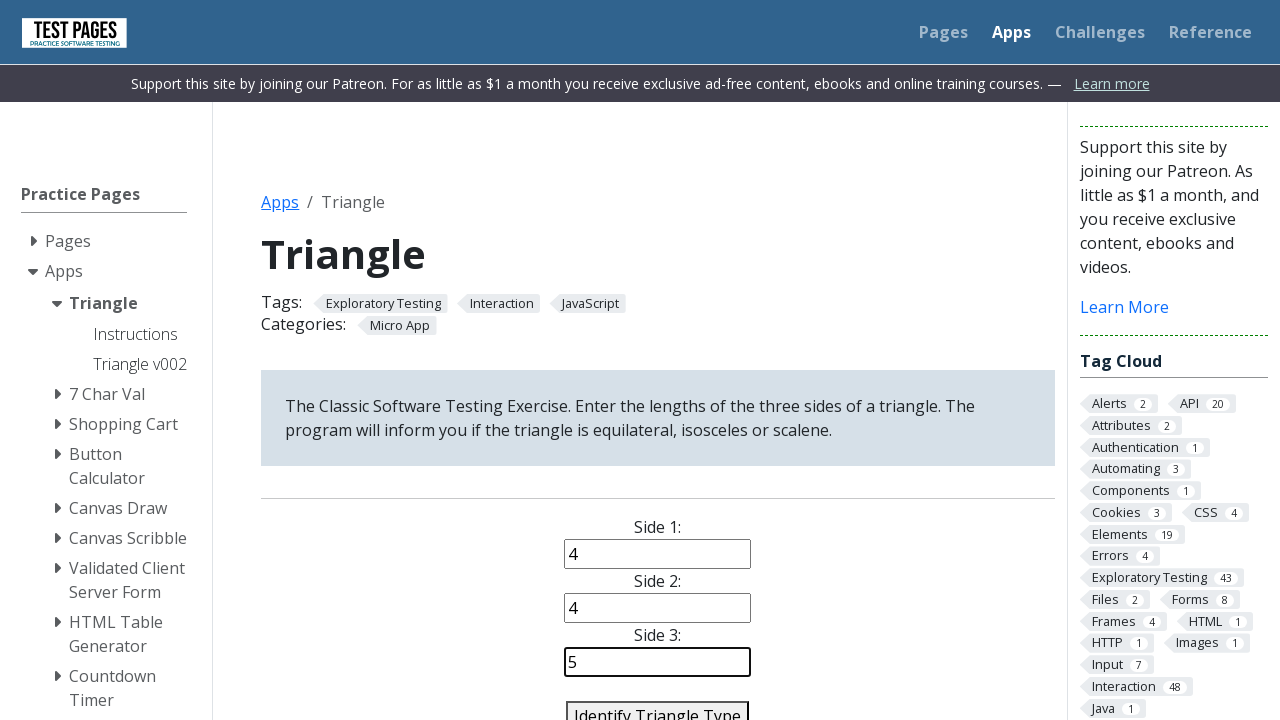

Clicked identify triangle button at (658, 705) on #identify-triangle-action
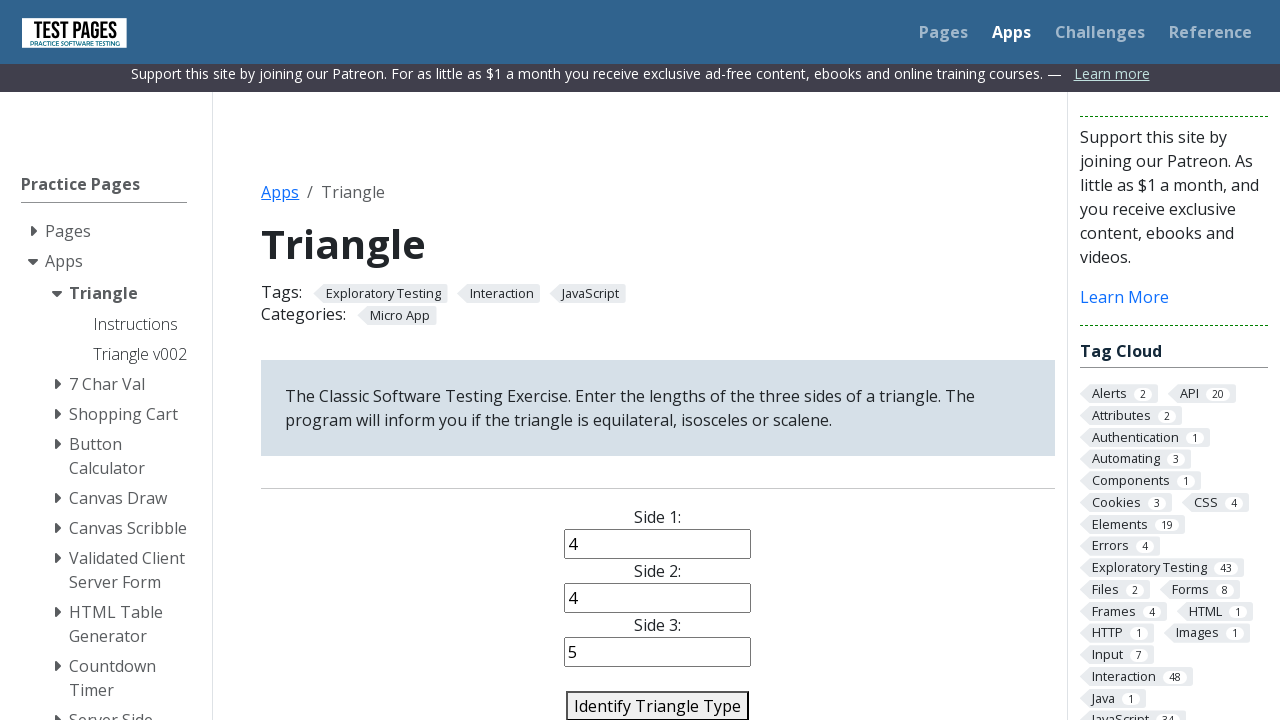

Triangle classification result loaded
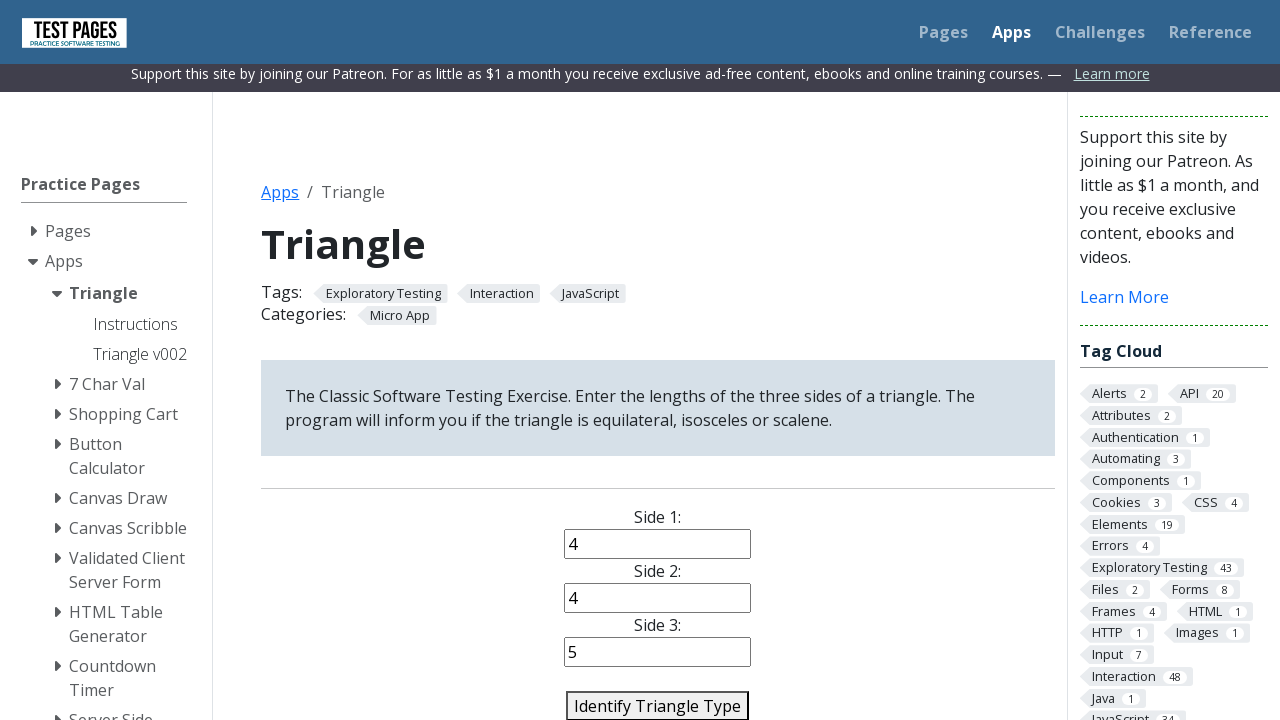

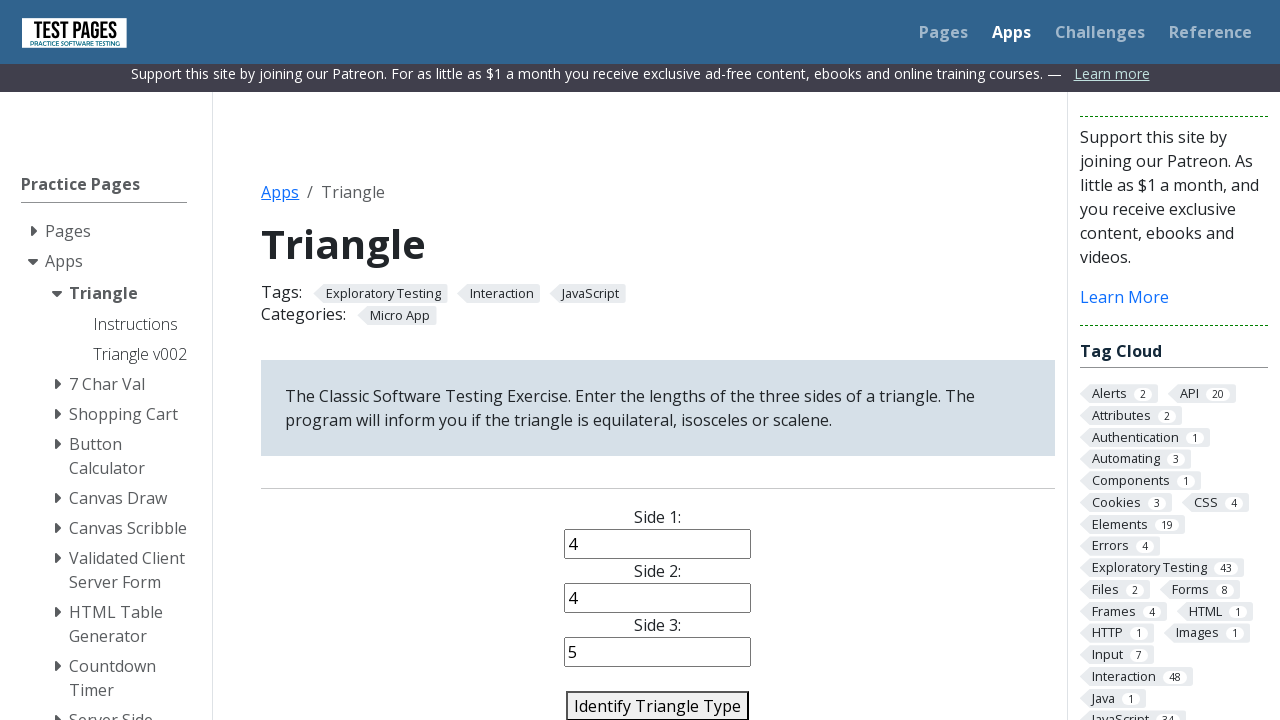